Tests the brainwallet generator by entering a passphrase and verifying that a Bitcoin address is generated in response

Starting URL: https://brainwalletx.github.io/#generator

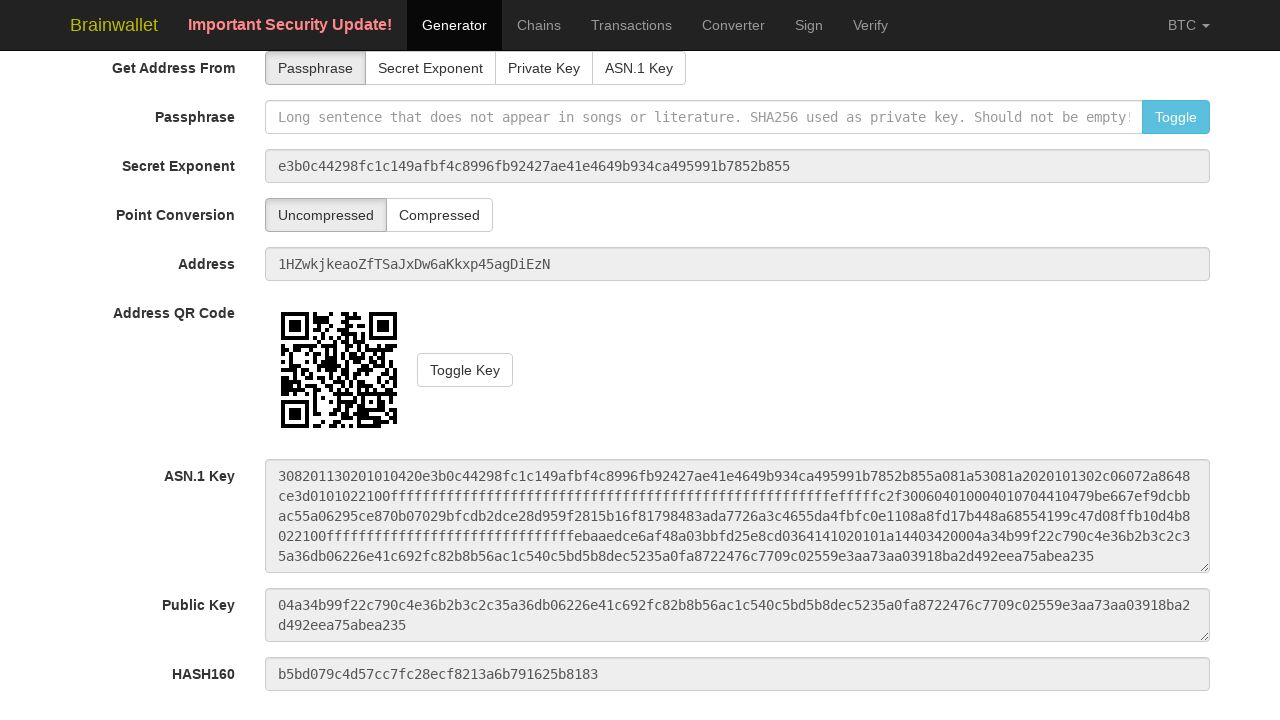

Passphrase input field loaded
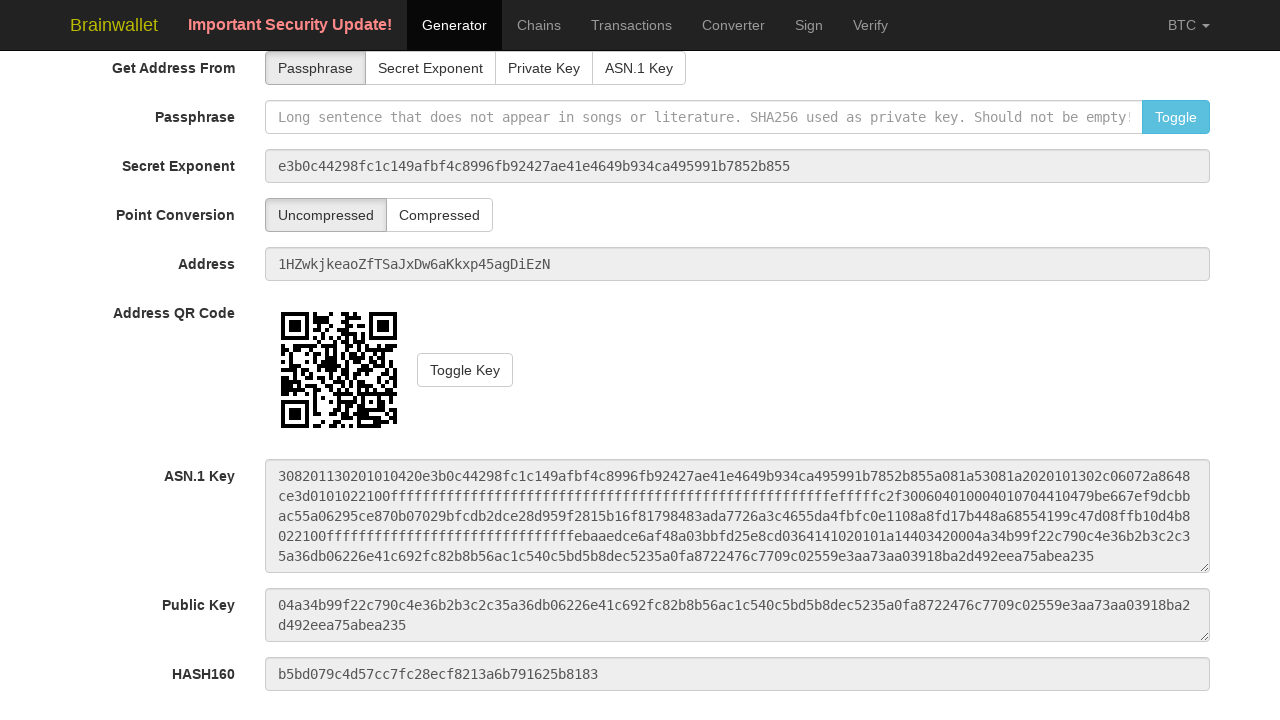

Filled passphrase field with test passphrase '8lnustorcginl8' on #pass
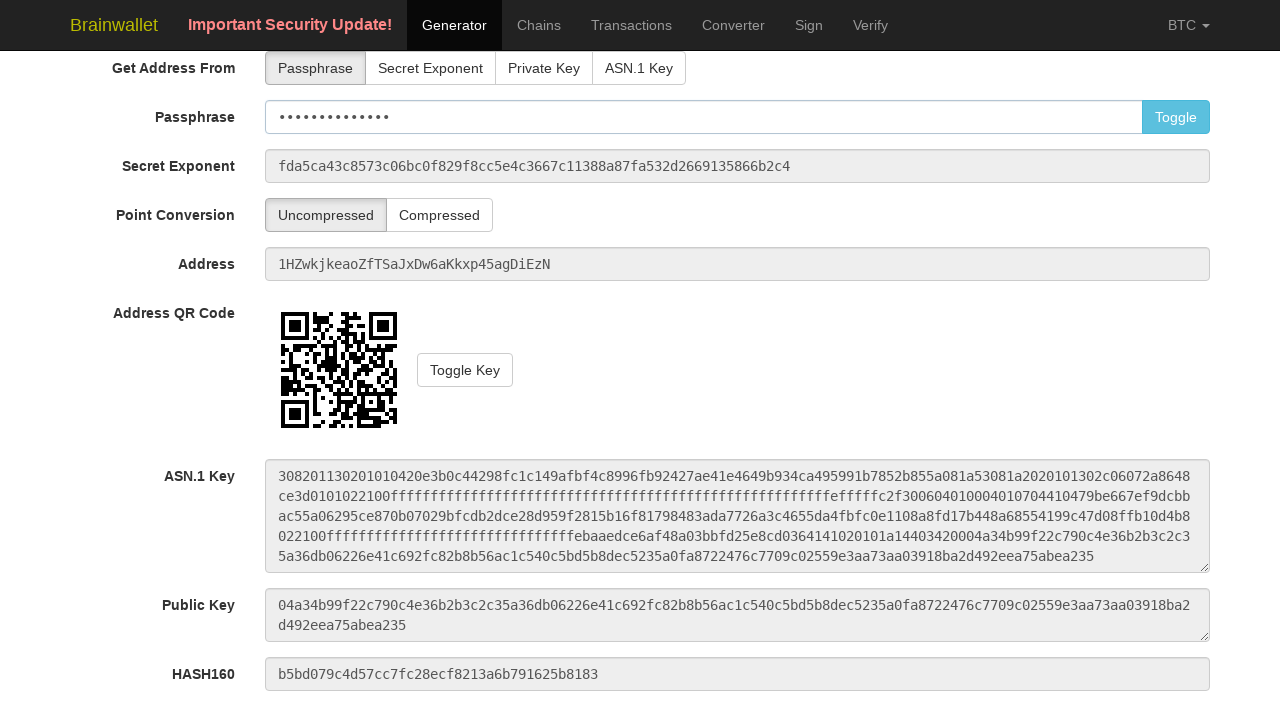

Waited 1 second for Bitcoin address generation
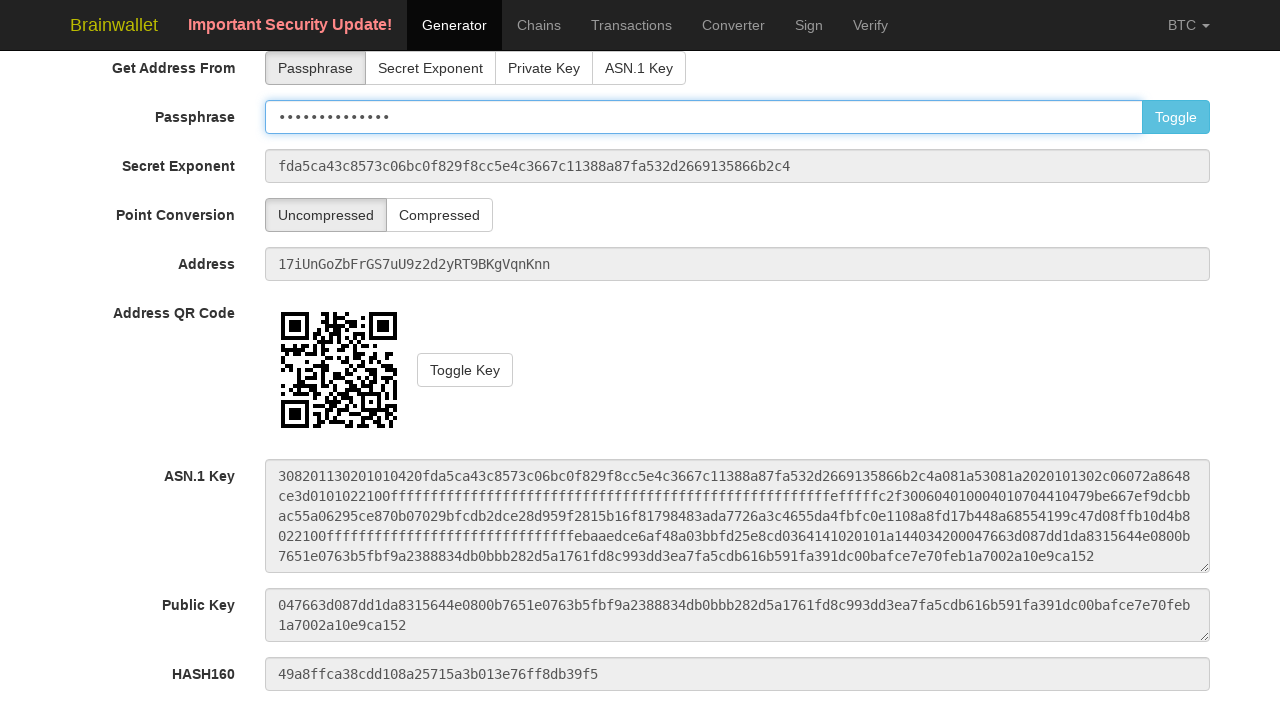

Bitcoin address element is present and visible
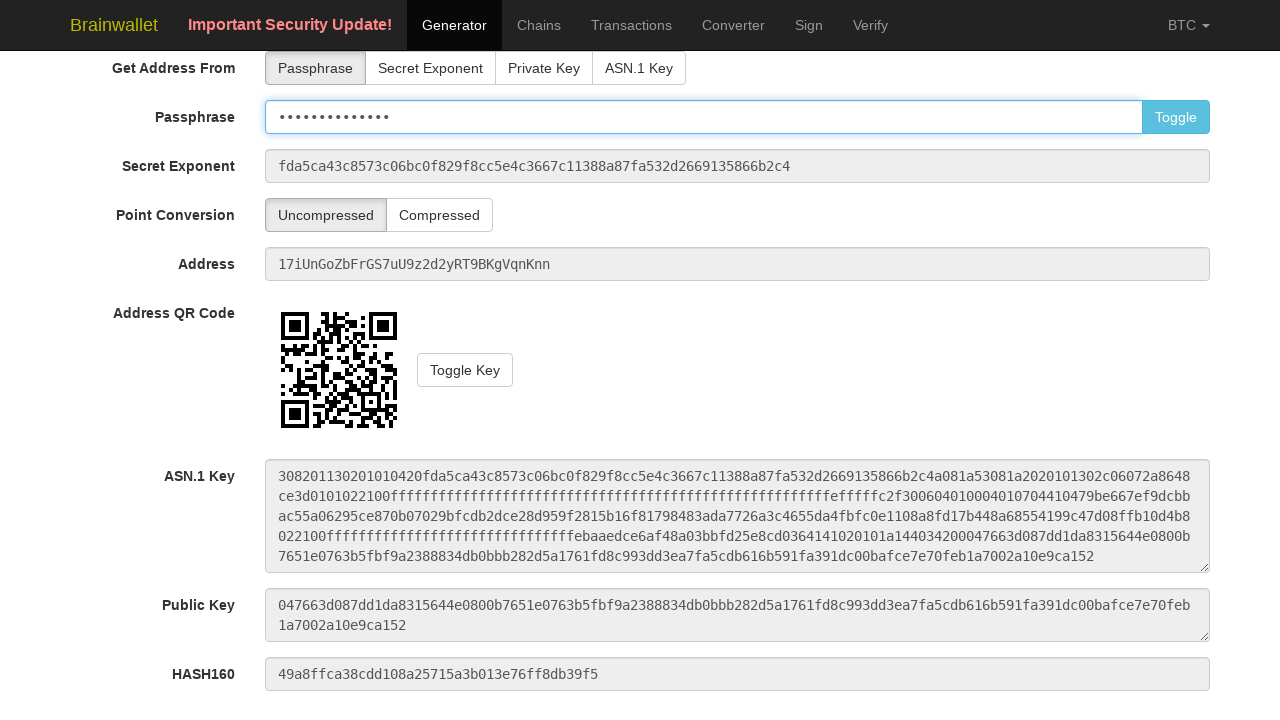

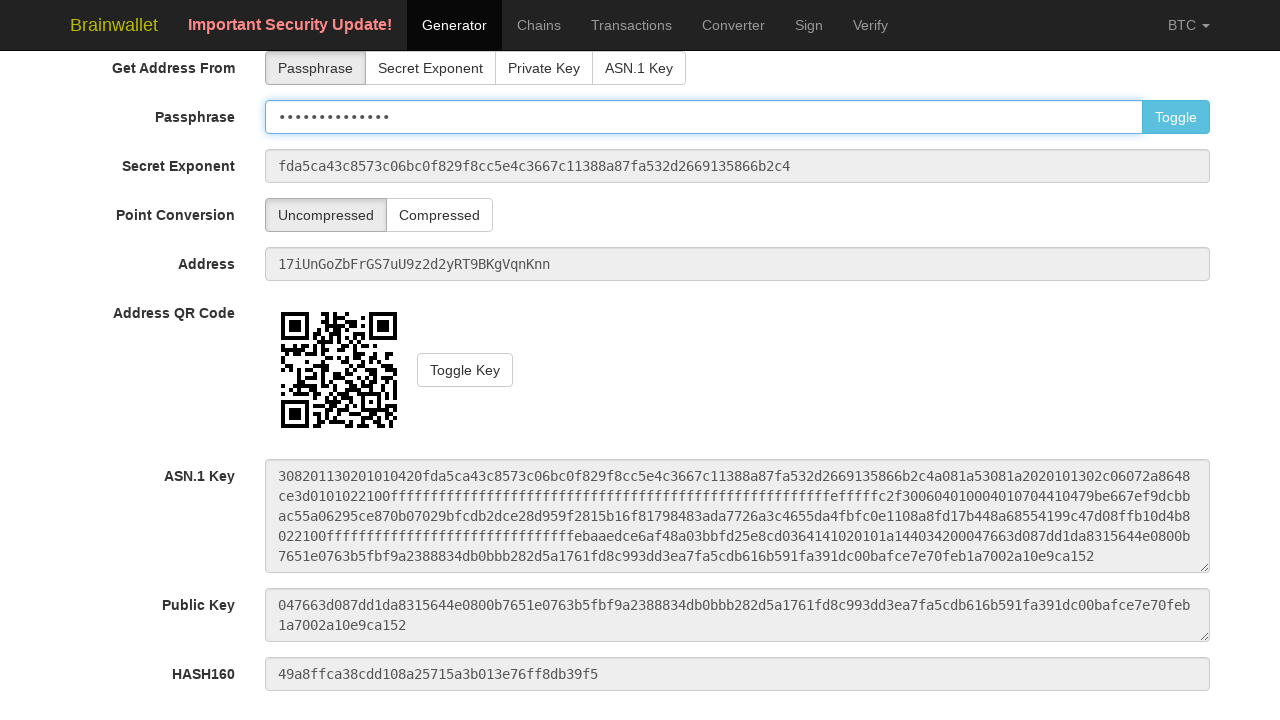